Tests popup window interaction by clicking on a Twitter follow link and handling the new window that opens

Starting URL: https://www.lambdatest.com/selenium-playground/window-popup-modal-demo

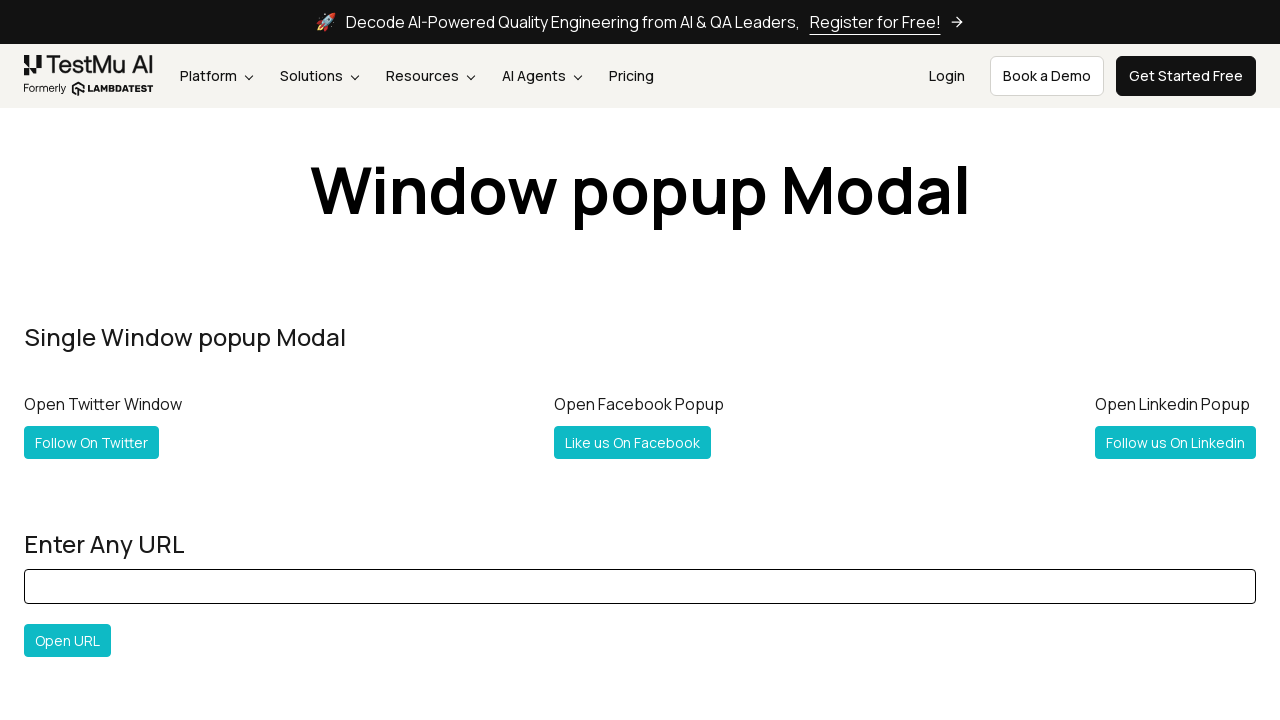

Clicked 'Follow On Twitter' link and new popup window opened at (92, 442) on xpath=//a[contains(text(),'Follow On Twitter')]
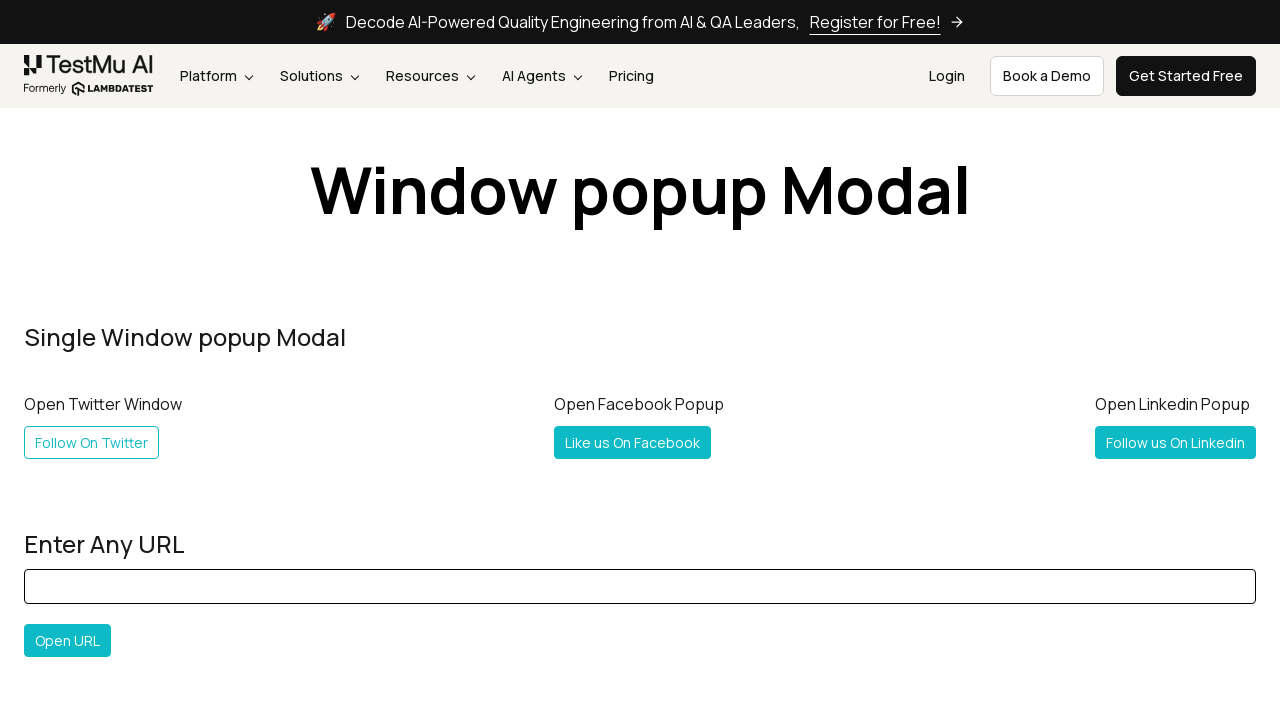

New popup page object retrieved
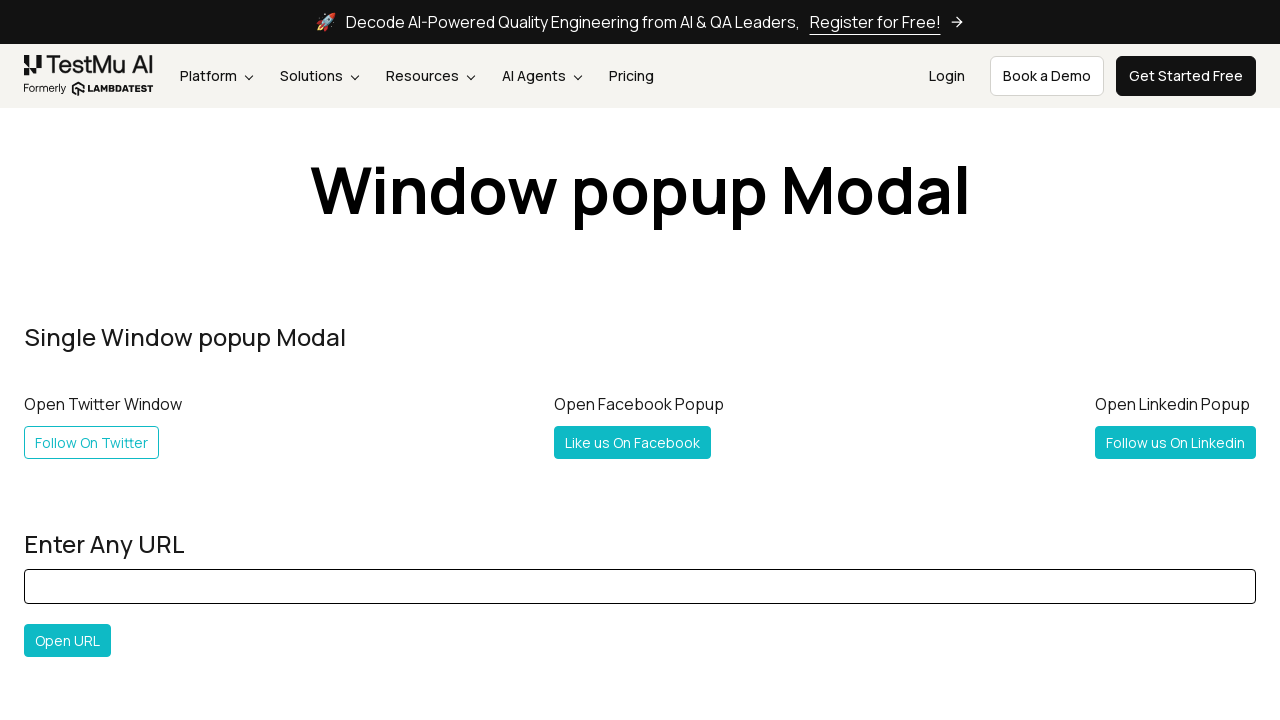

New popup page loaded and DOM content is ready
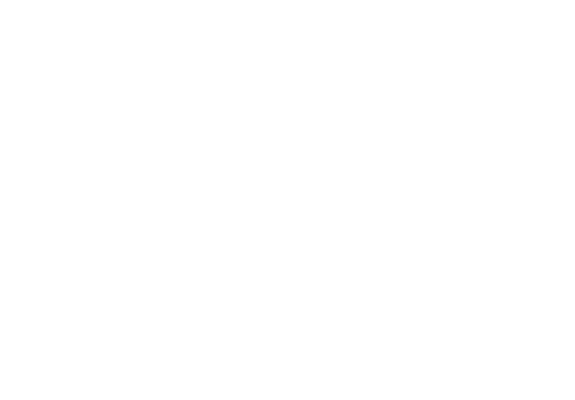

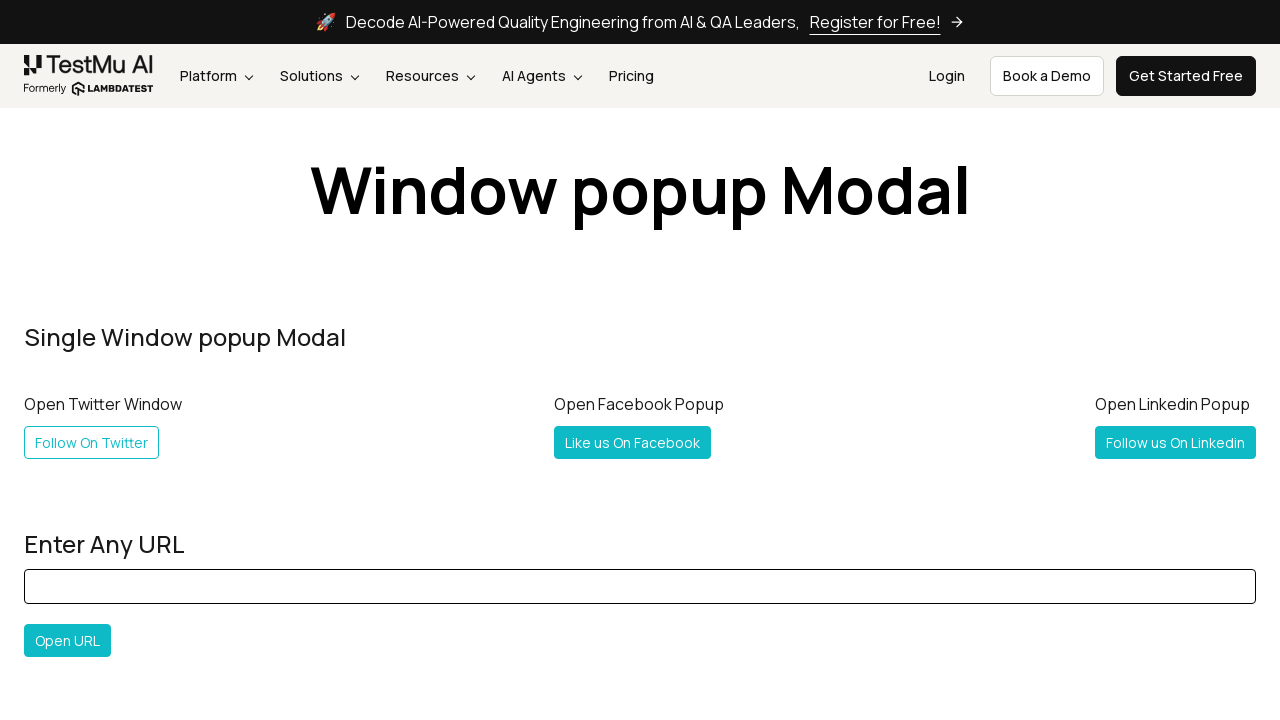